Tests a vegetable/grocery shopping site by searching for products containing "ca", verifying product counts, adding items to cart including a specific "Cashews" product, and verifying the brand logo text.

Starting URL: https://rahulshettyacademy.com/seleniumPractise/#/

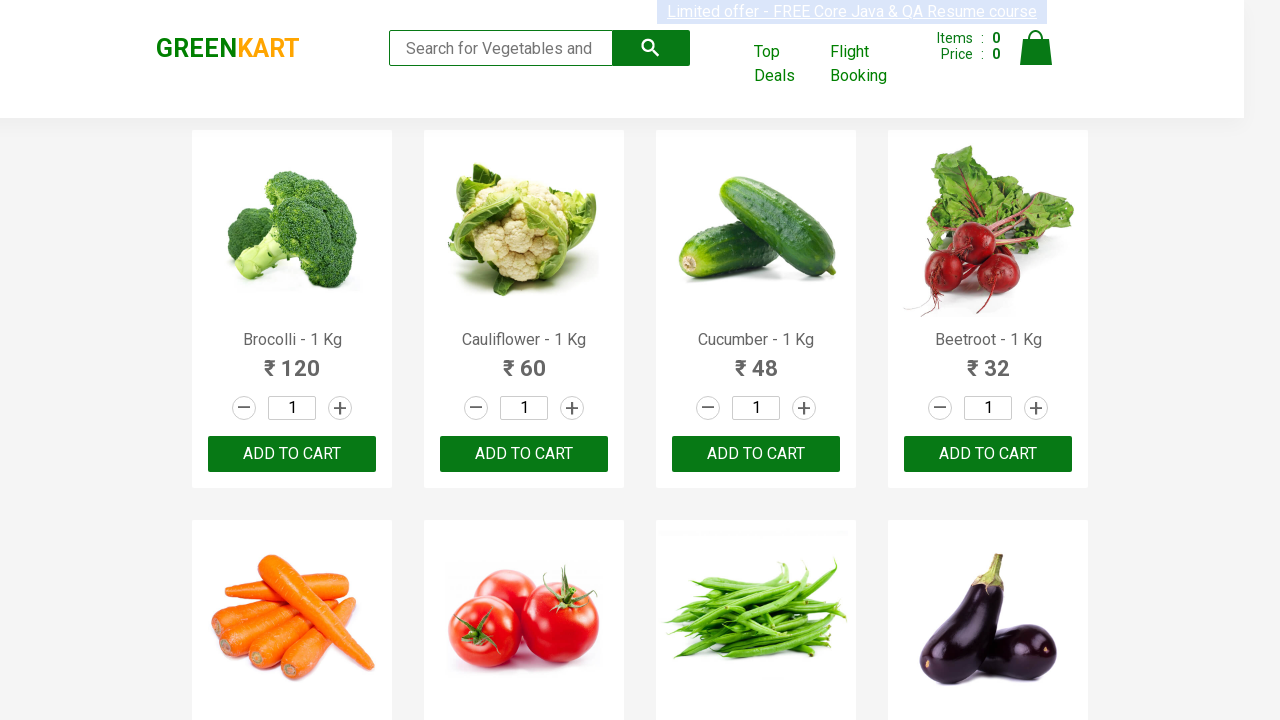

Entered 'ca' in search box to find products containing 'ca' on .search-keyword
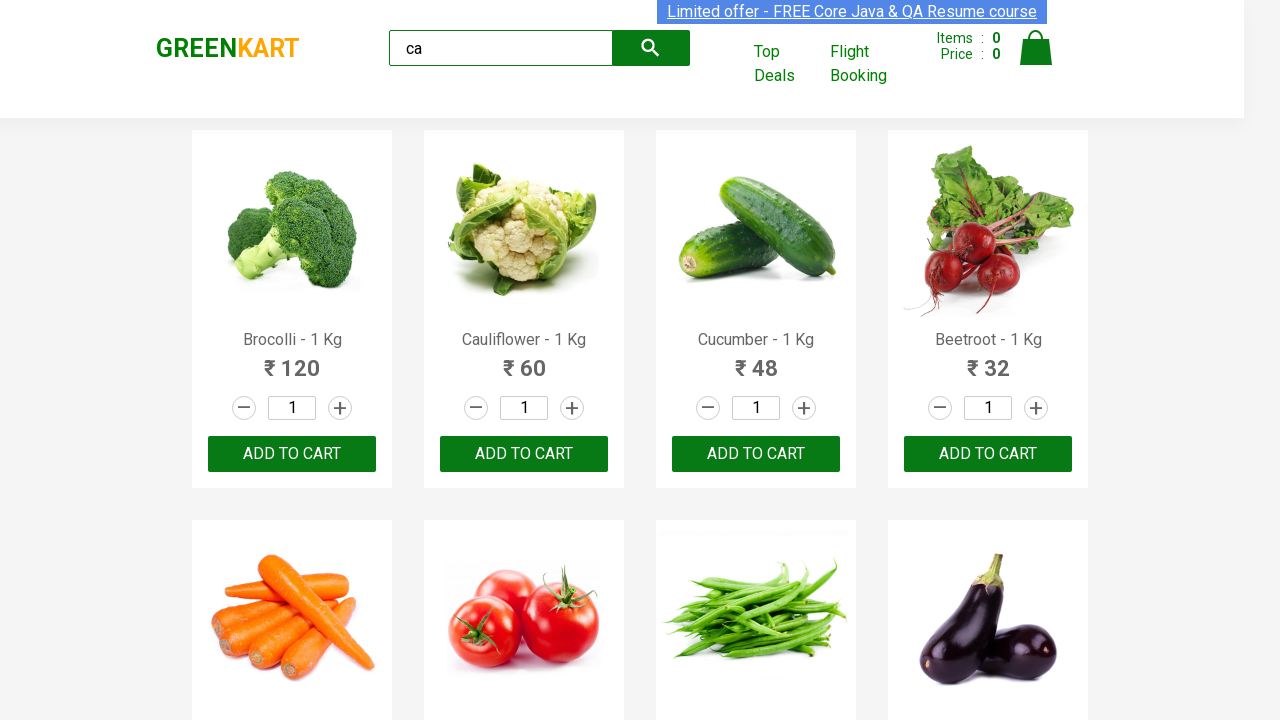

Search results loaded and products are visible
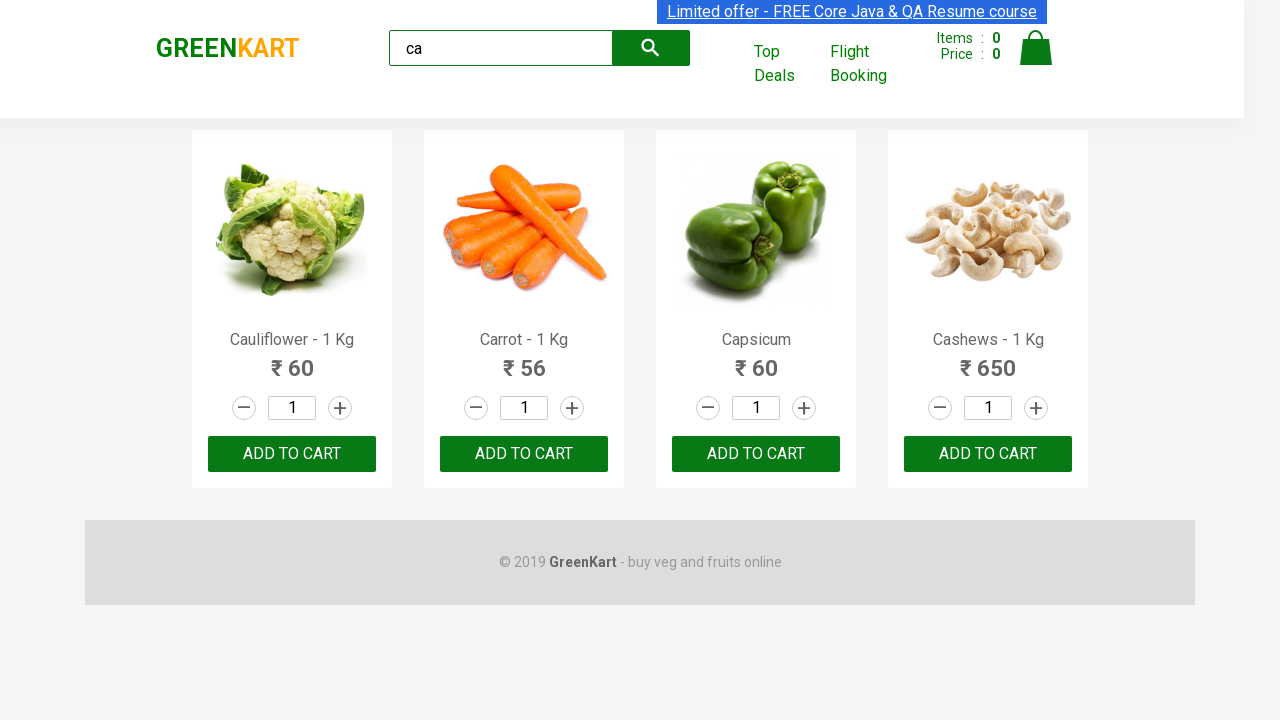

Verified products are displayed on the page
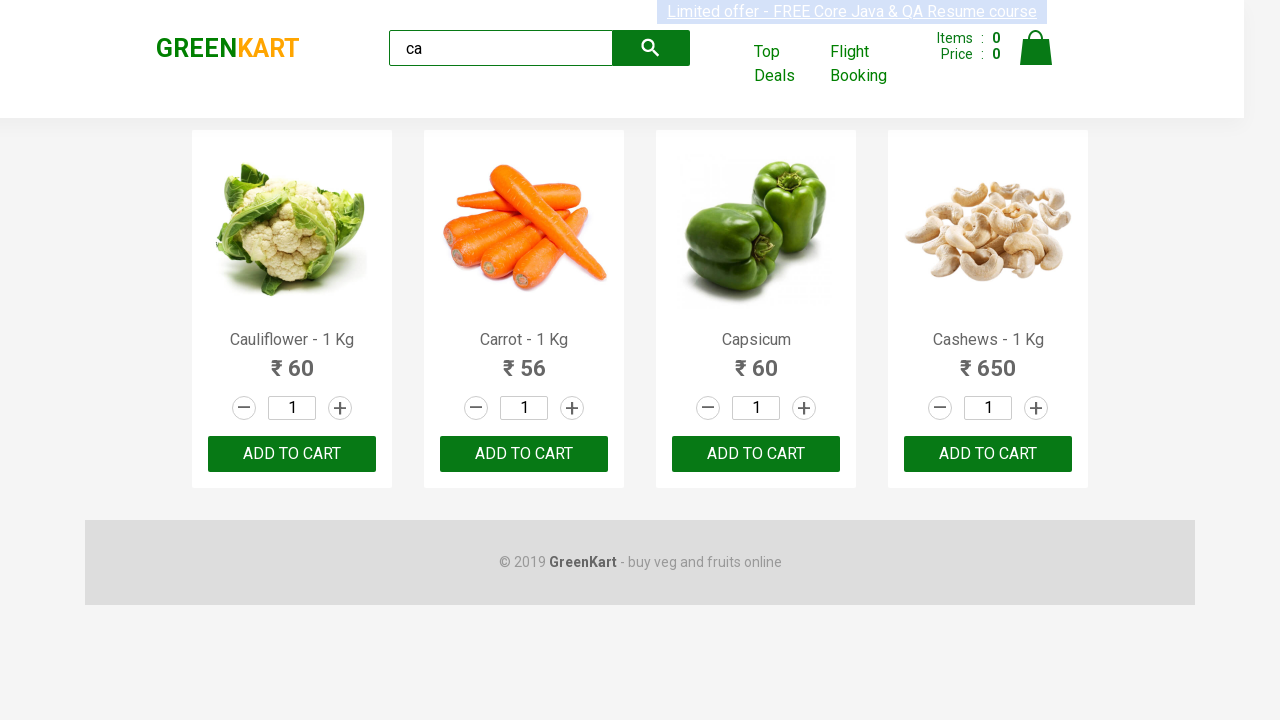

Clicked ADD TO CART button on the 3rd product at (756, 454) on :nth-child(3) > .product-action > button
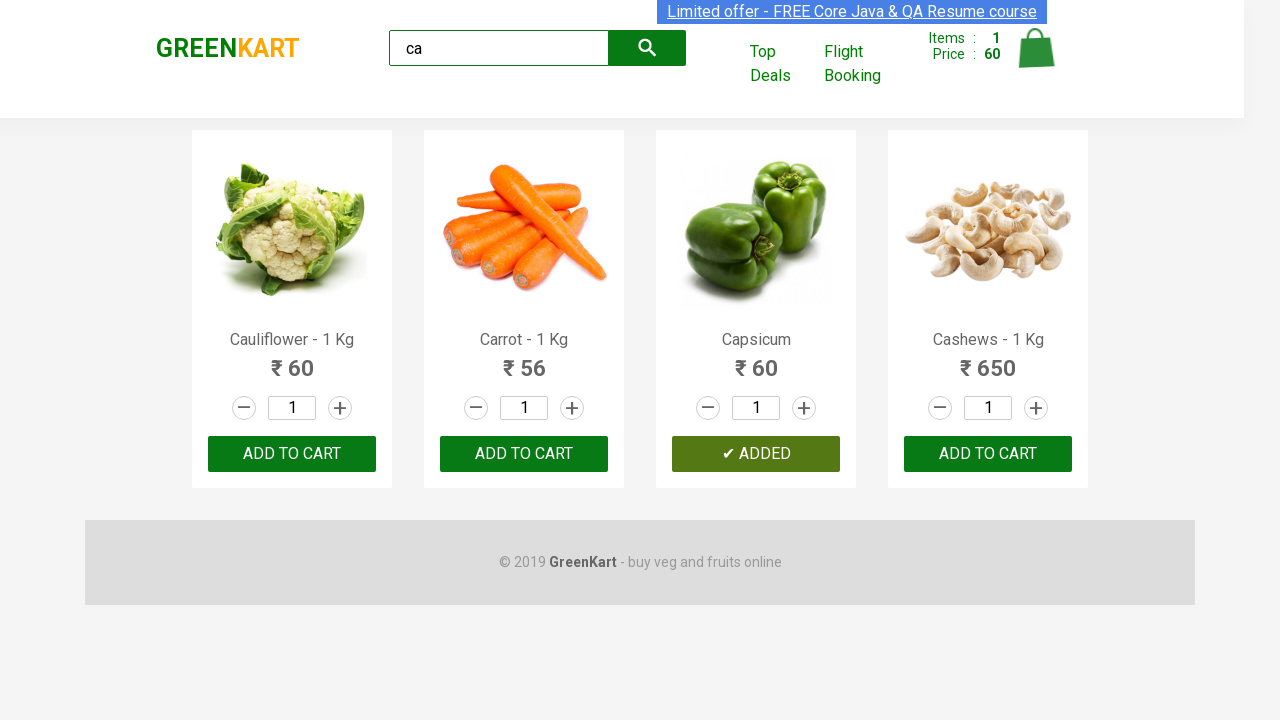

Clicked ADD TO CART on 3rd product in the list using nth selector at (756, 454) on .products .product >> nth=2 >> text=ADD TO CART
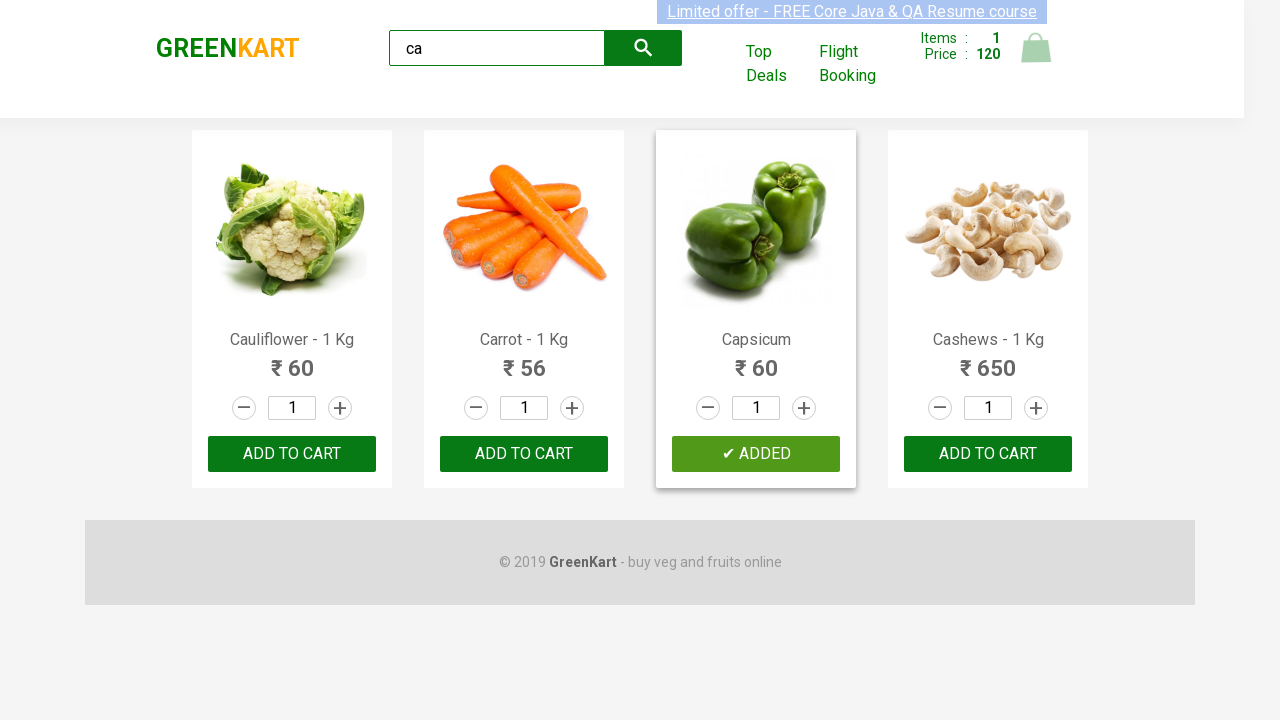

Found 4 products matching the search criteria
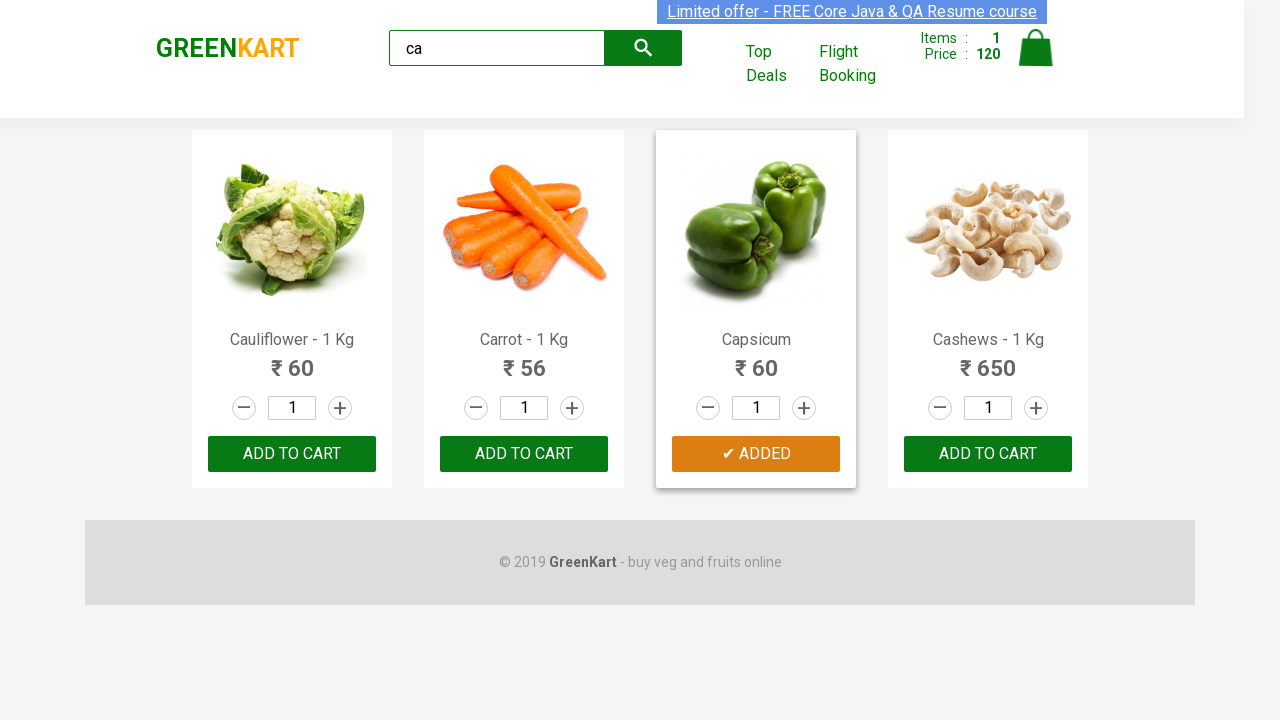

Found and clicked ADD TO CART button for Cashews product at (988, 454) on .products .product >> nth=3 >> button
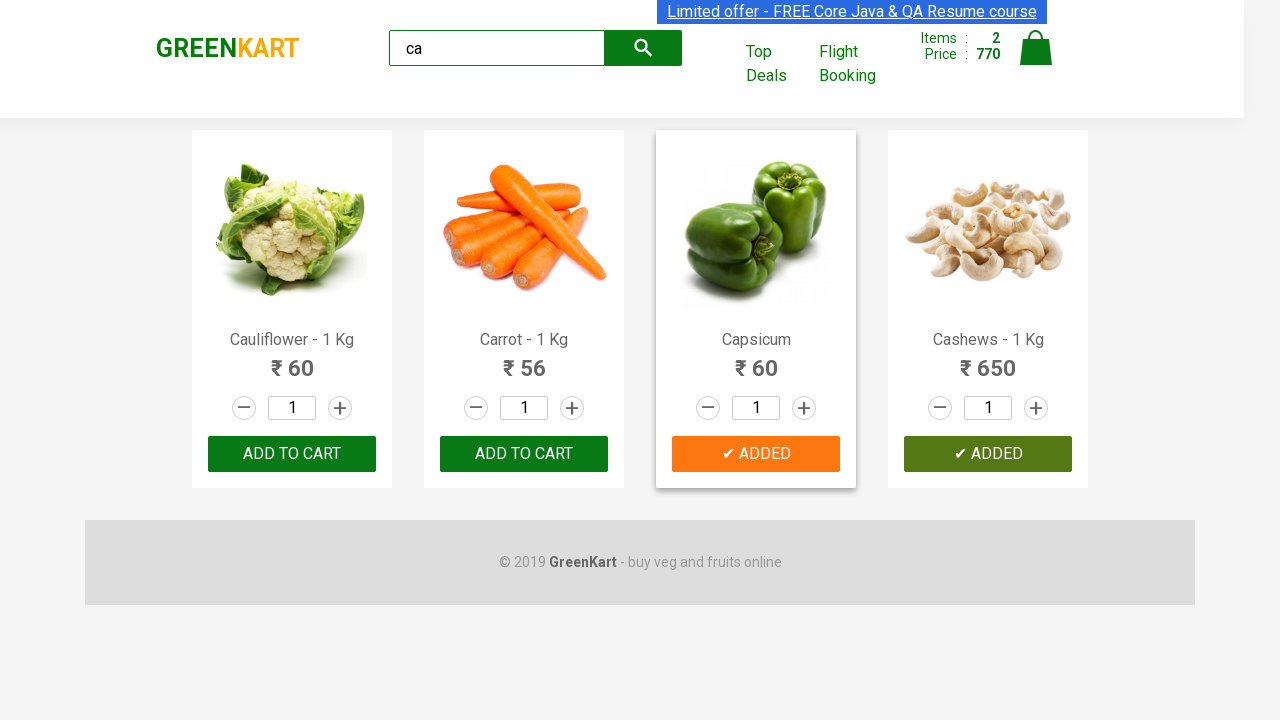

Verified brand logo displays 'GREENKART' text correctly
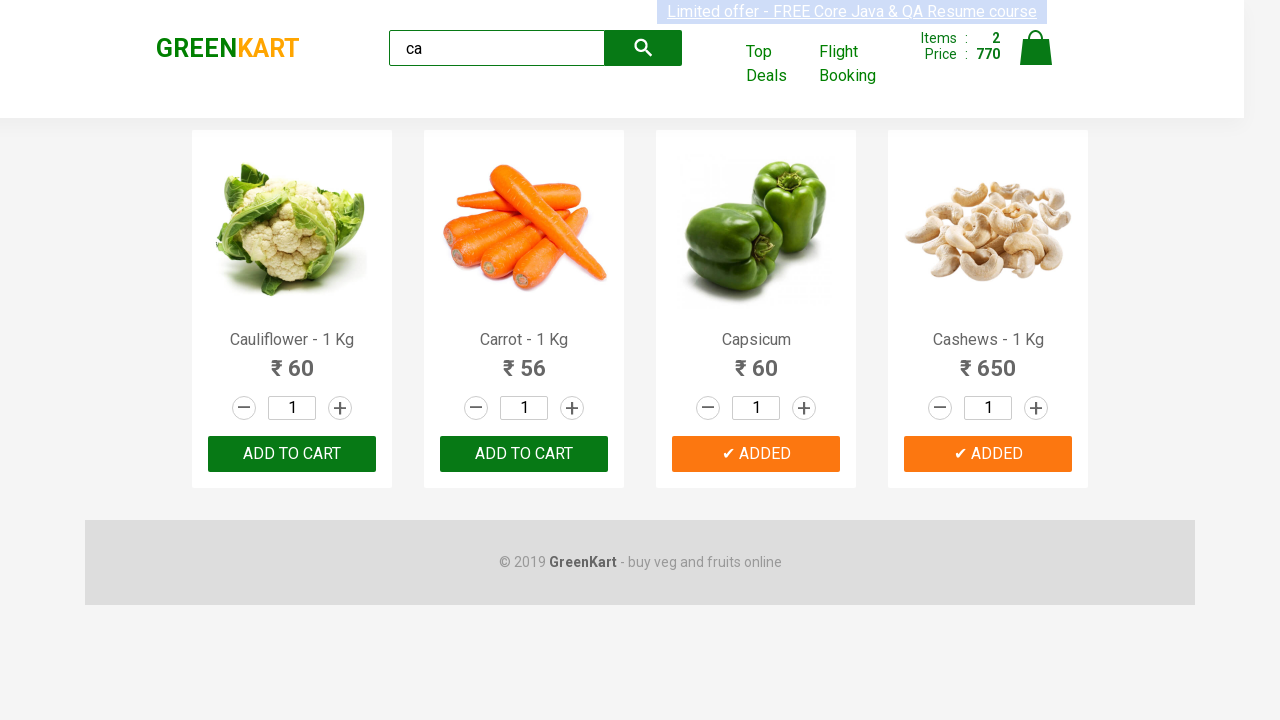

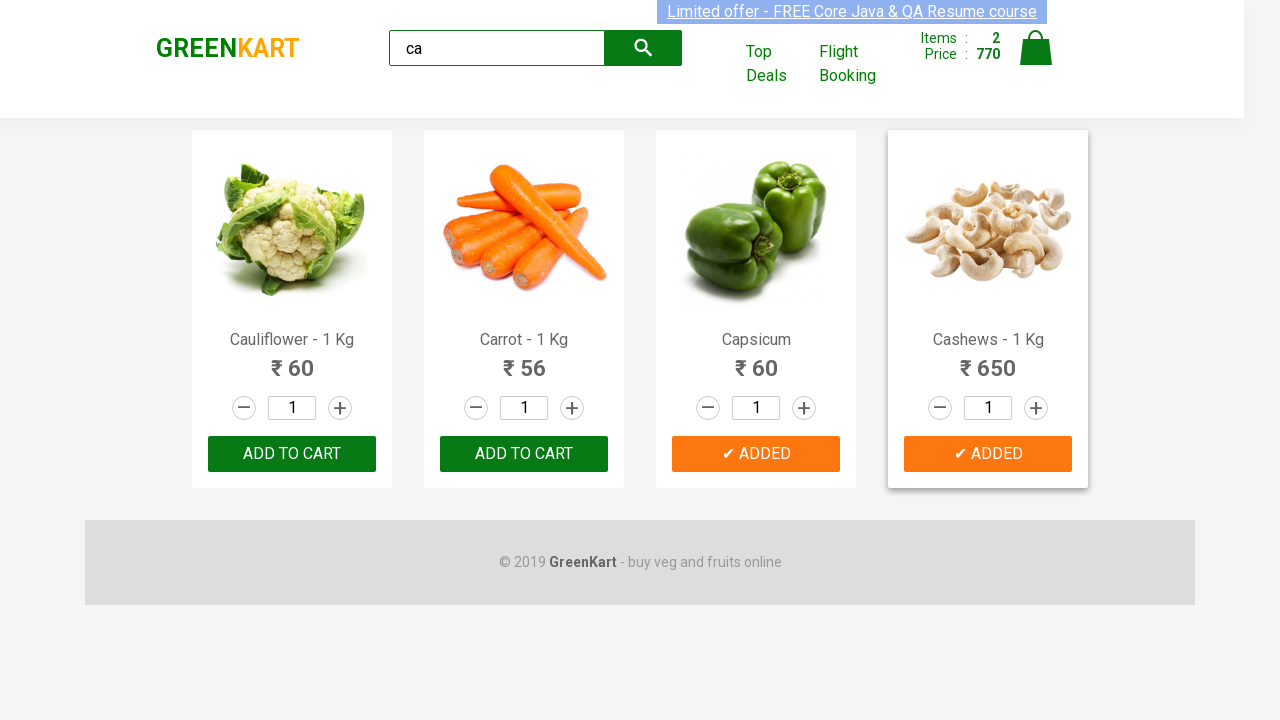